Tests nested frame interaction by clicking on multiple frames tab, switching through nested frames, and entering text

Starting URL: https://demo.automationtesting.in/Frames.html

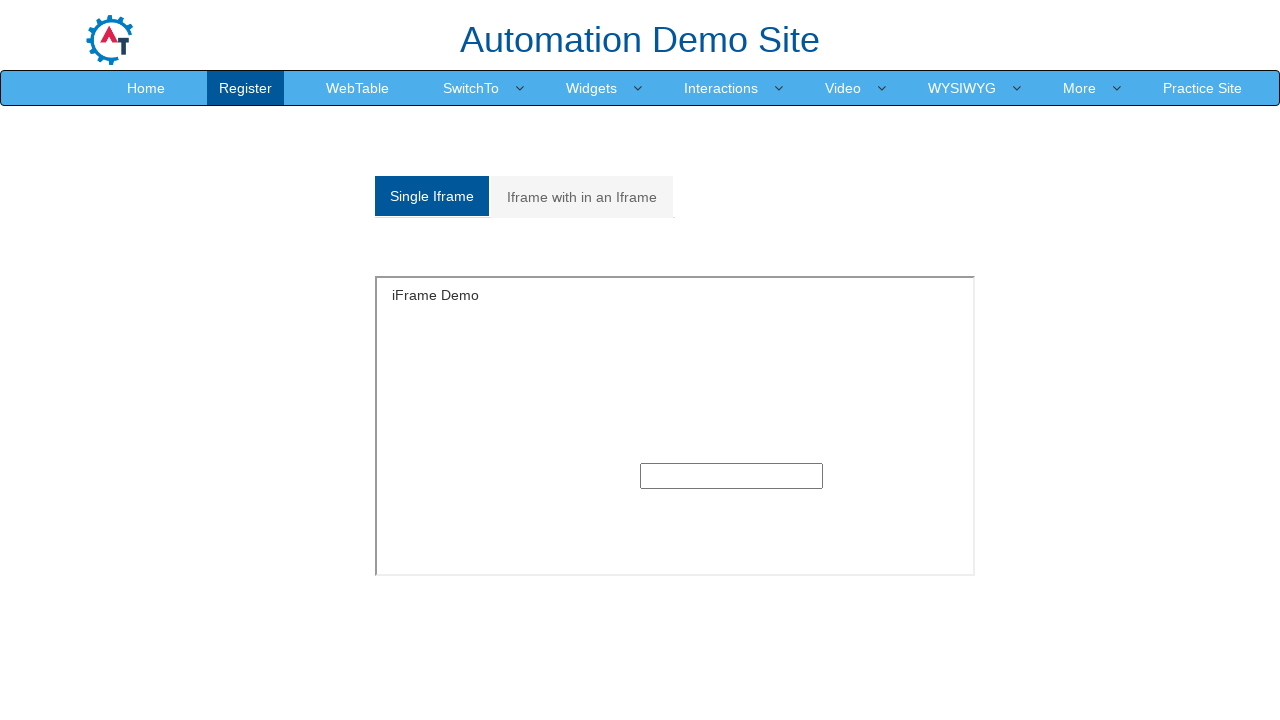

Clicked on the Multiple frames tab at (582, 197) on a[href='#Multiple']
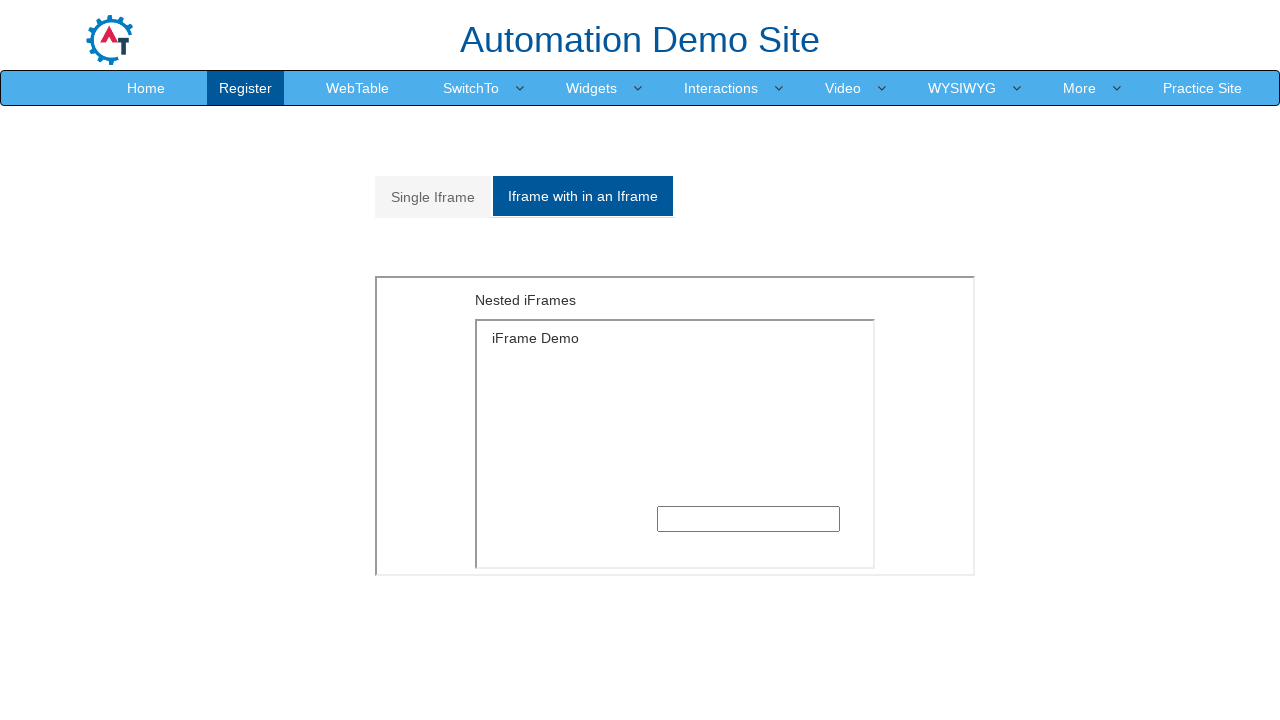

Located outer frame with src='MultipleFrames.html'
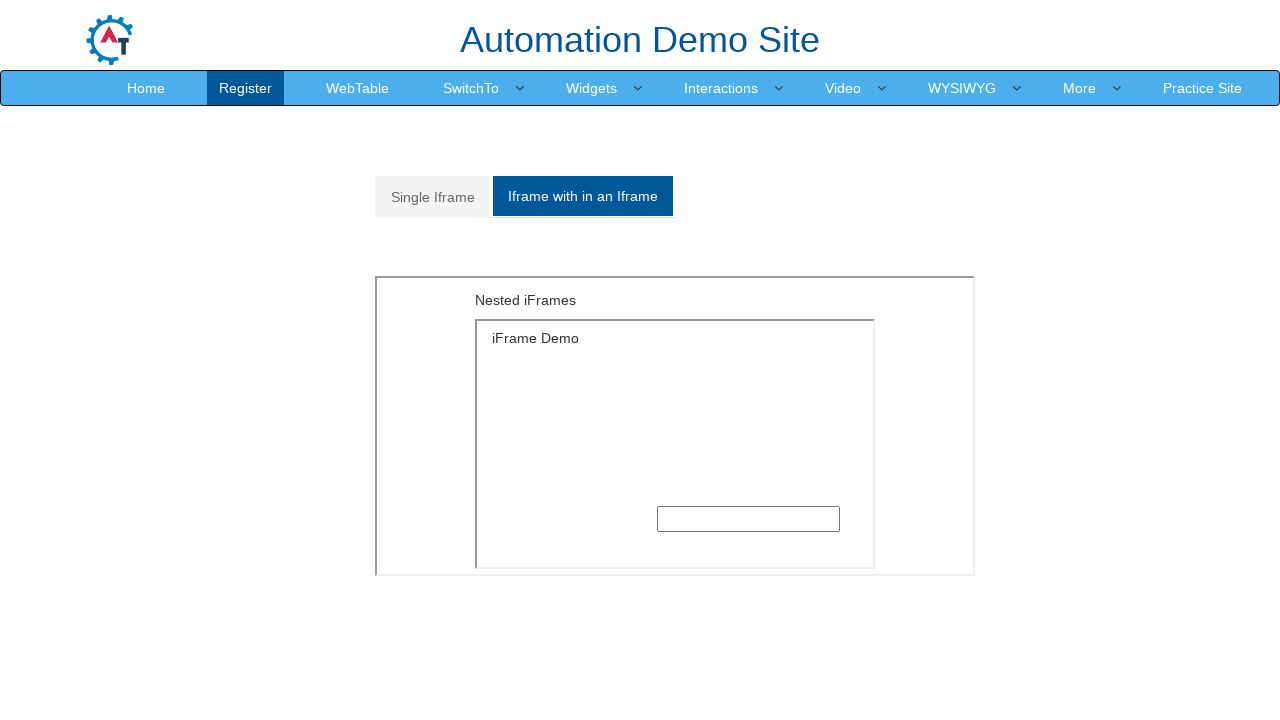

Located nested inner frame with src='SingleFrame.html'
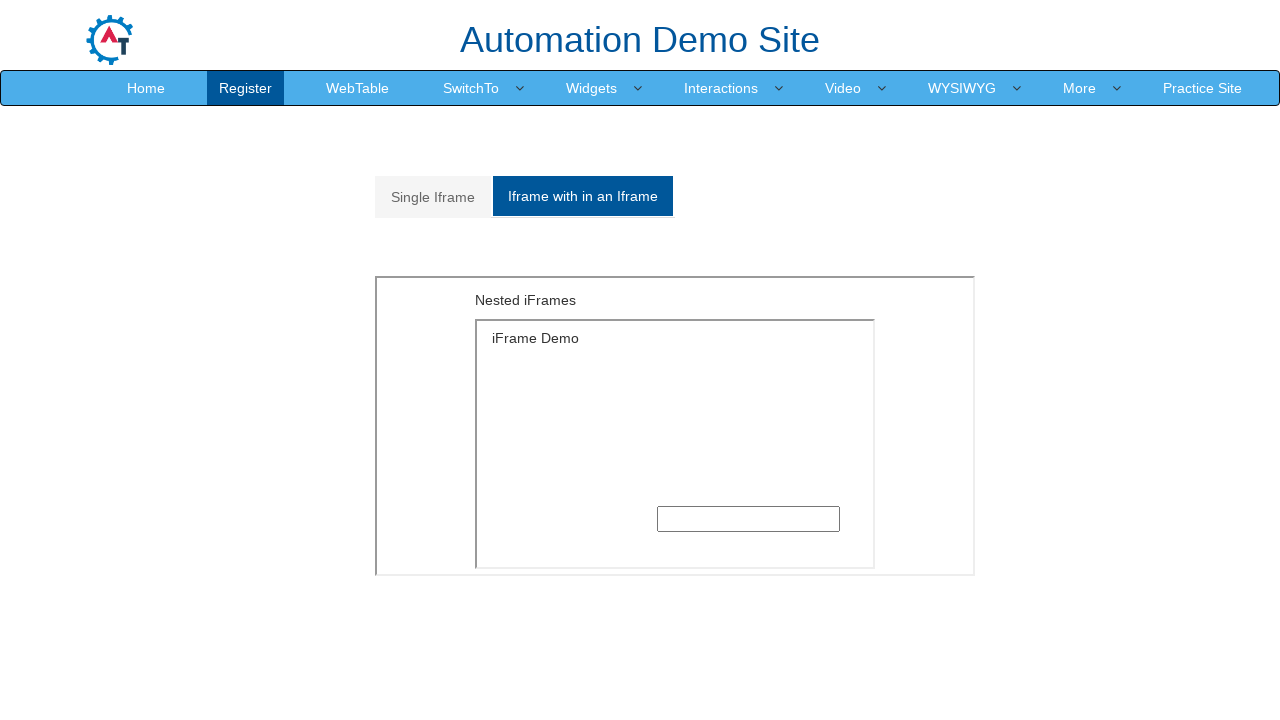

Entered 'selenium' in text field inside nested frame on iframe[src='MultipleFrames.html'] >> internal:control=enter-frame >> iframe[src=
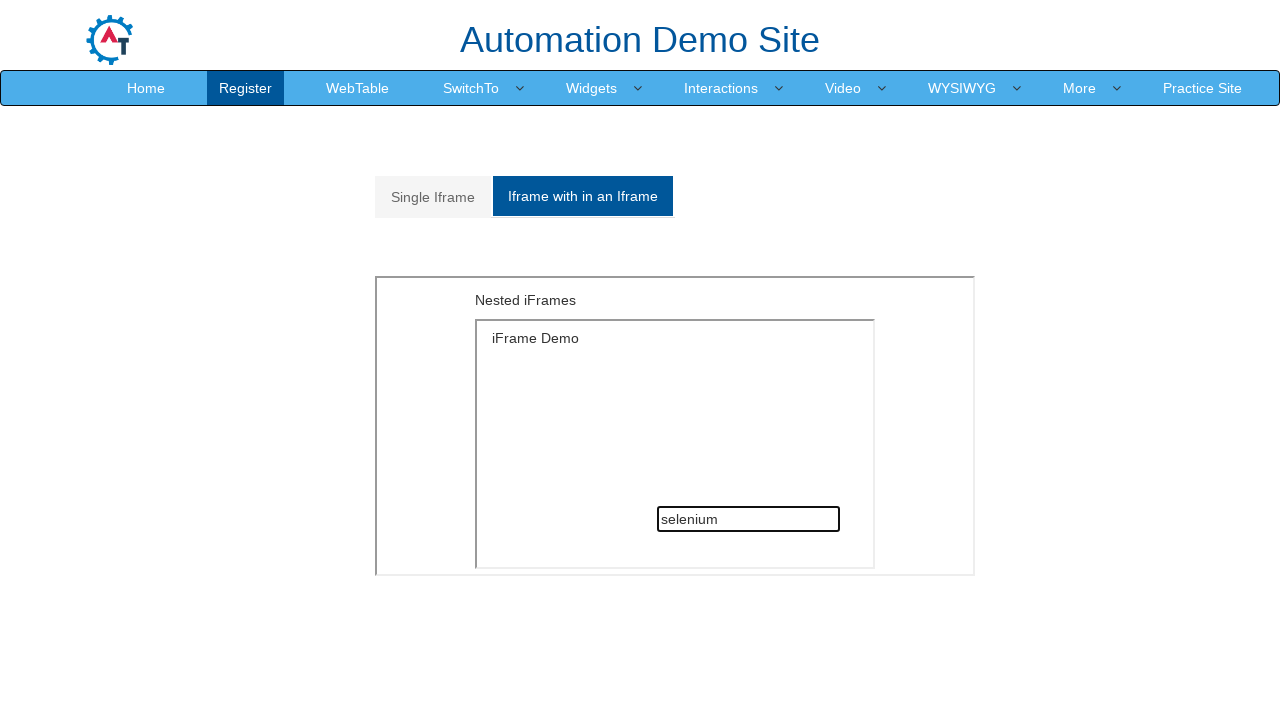

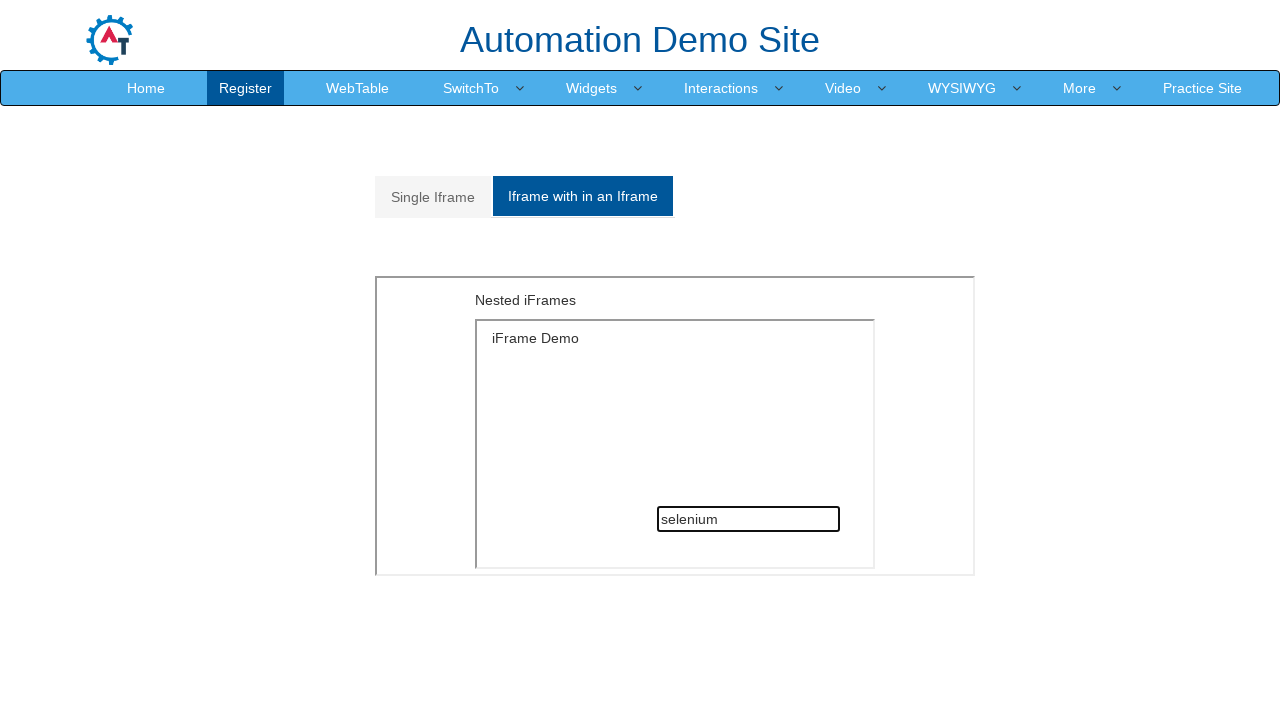